Tests that Clear completed button is hidden when there are no completed items

Starting URL: https://demo.playwright.dev/todomvc

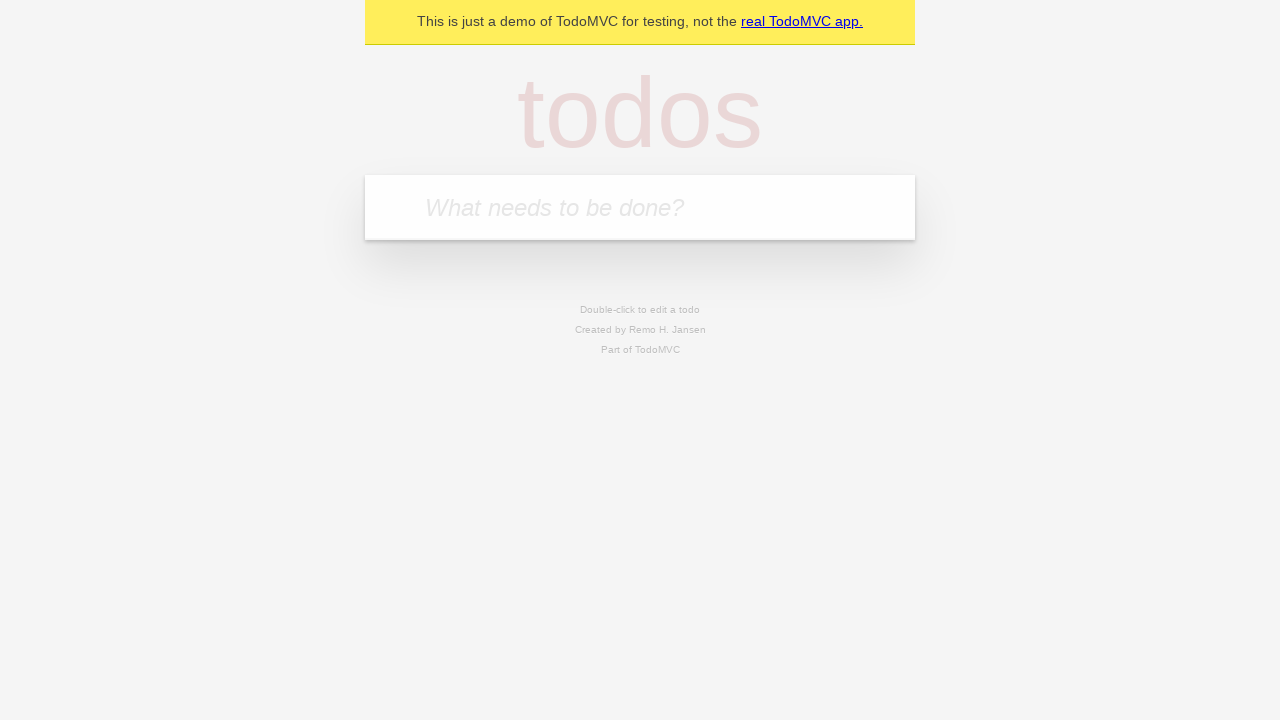

Filled todo input with 'buy some cheese' on internal:attr=[placeholder="What needs to be done?"i]
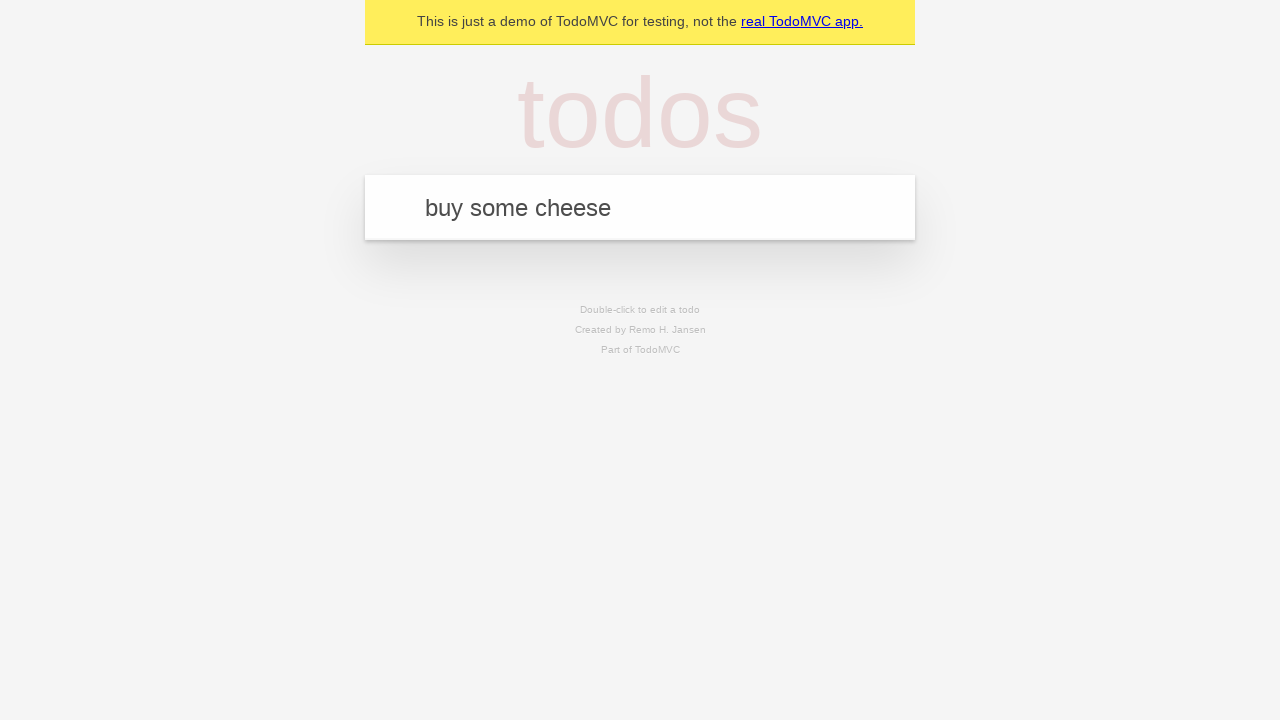

Pressed Enter to add first todo on internal:attr=[placeholder="What needs to be done?"i]
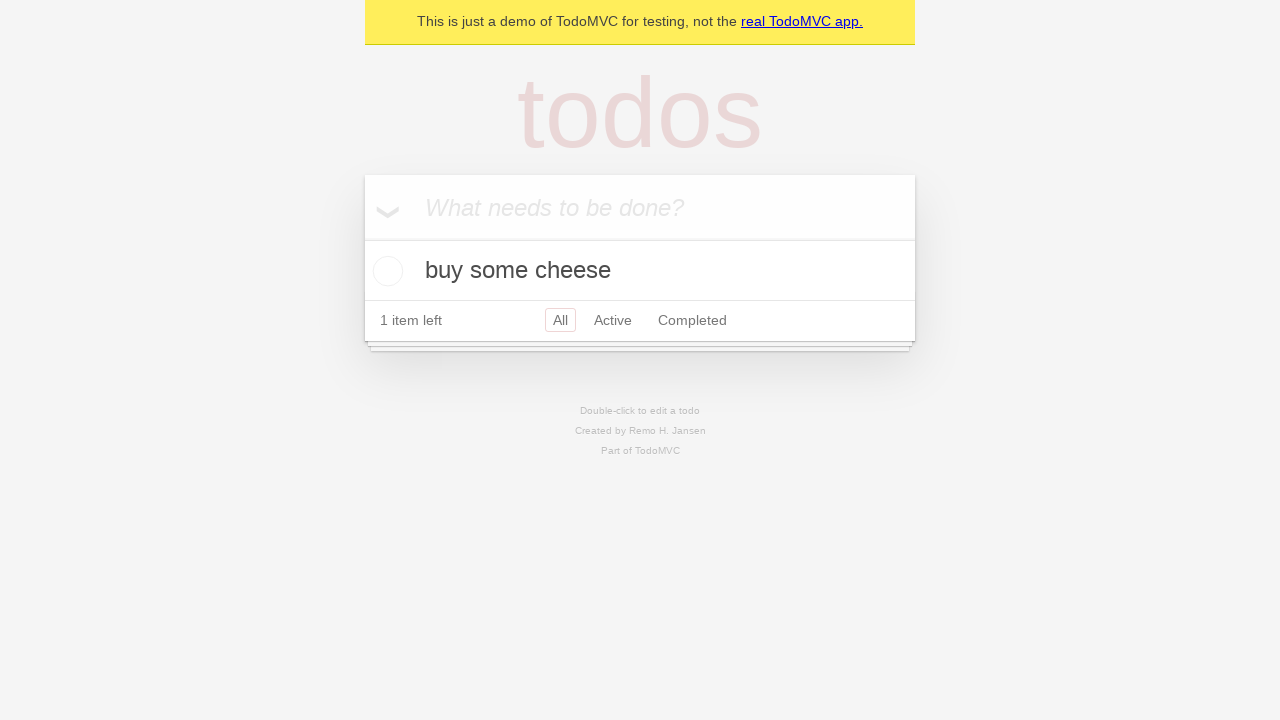

Filled todo input with 'feed the cat' on internal:attr=[placeholder="What needs to be done?"i]
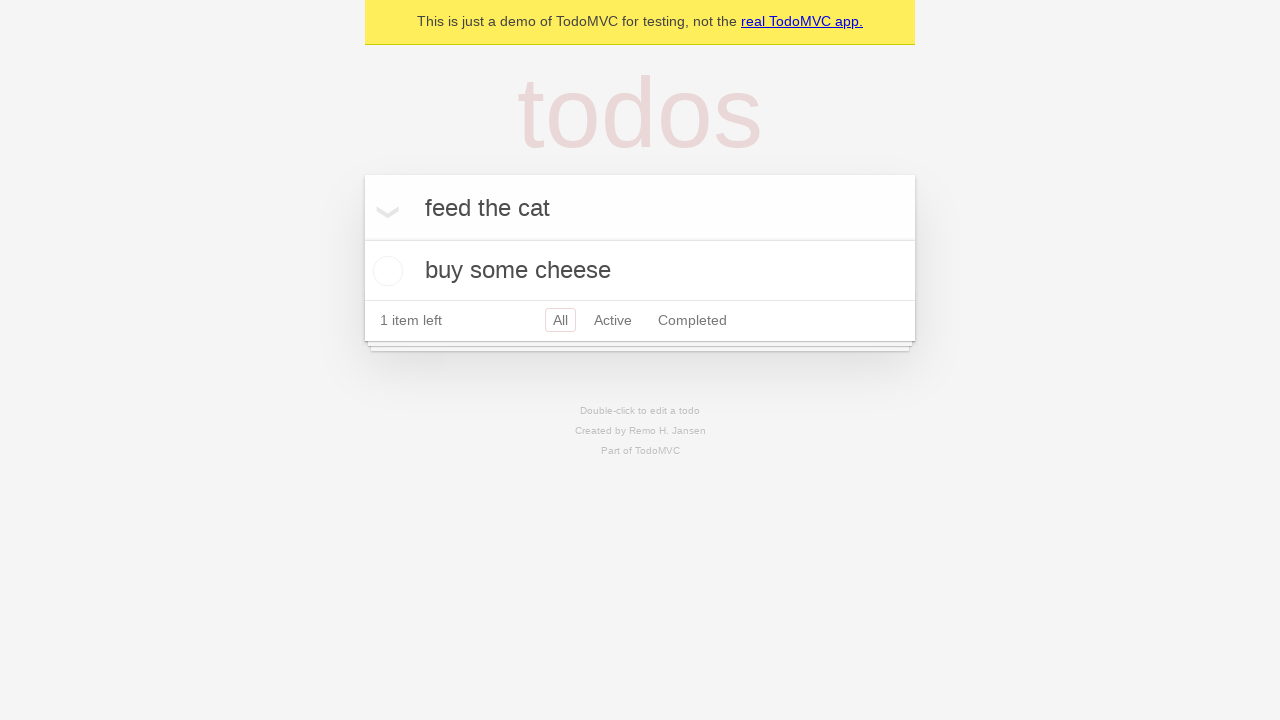

Pressed Enter to add second todo on internal:attr=[placeholder="What needs to be done?"i]
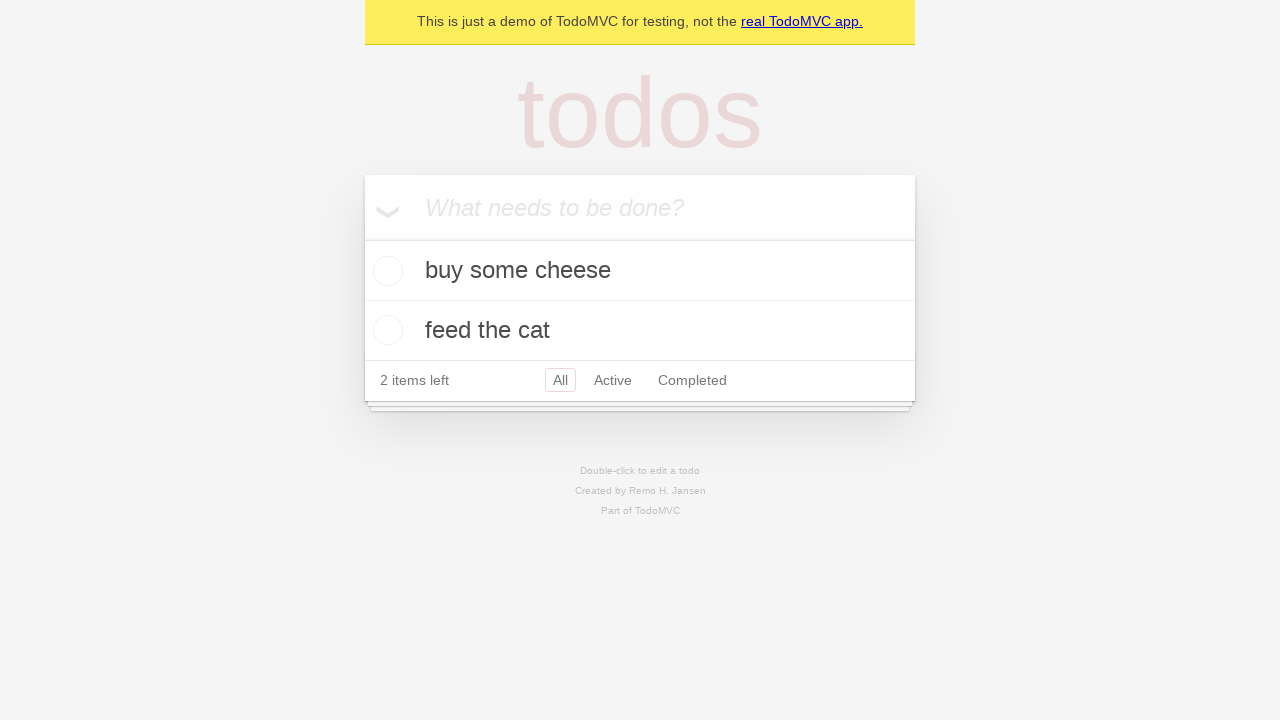

Filled todo input with 'book a doctors appointment' on internal:attr=[placeholder="What needs to be done?"i]
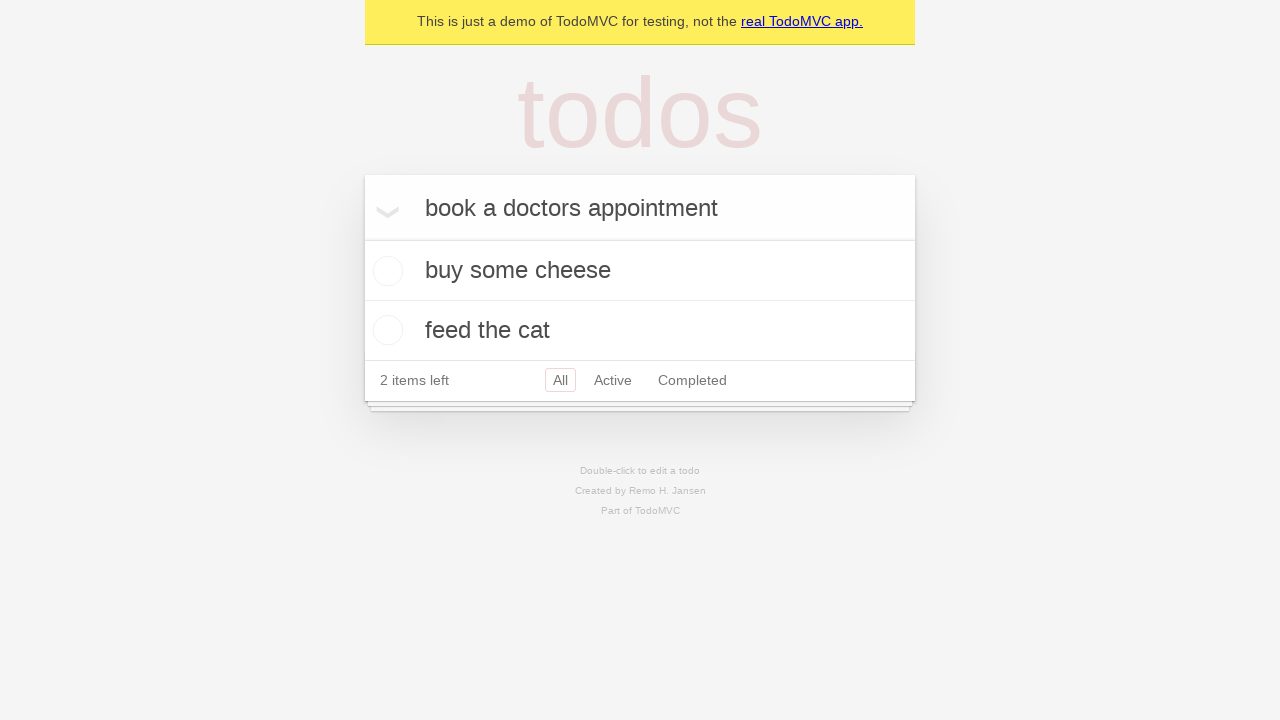

Pressed Enter to add third todo on internal:attr=[placeholder="What needs to be done?"i]
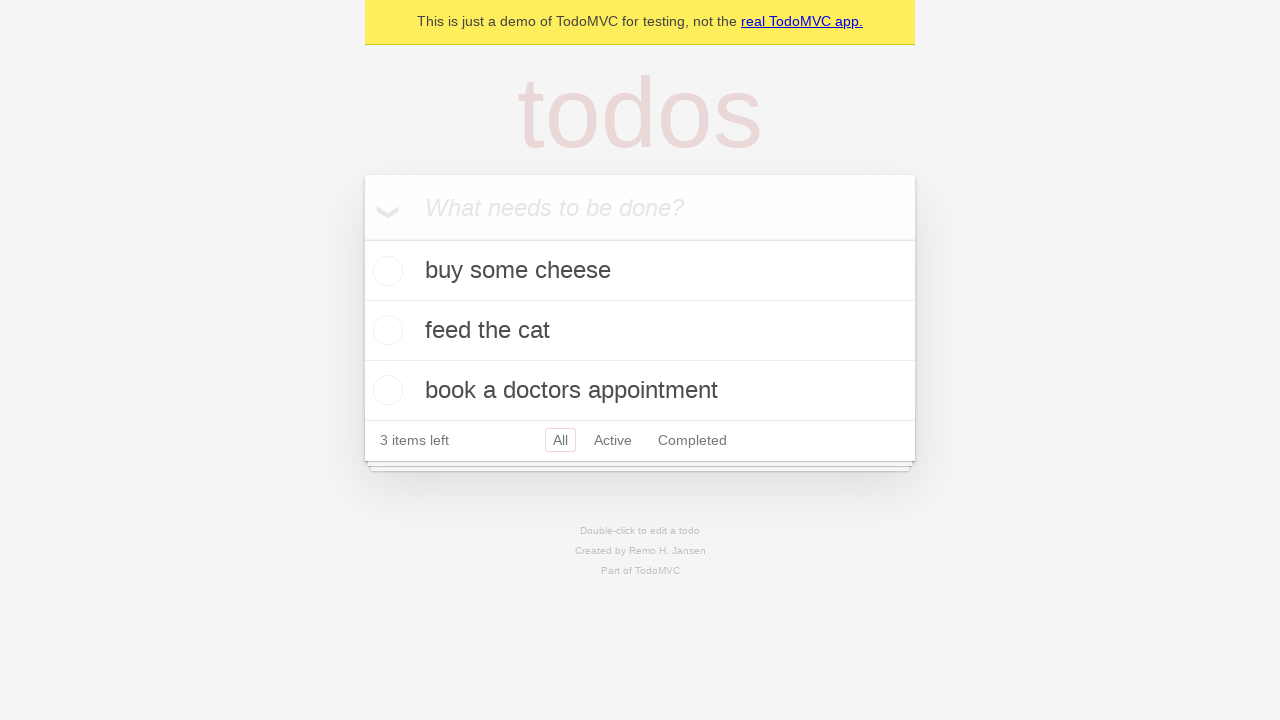

Checked the first todo item at (385, 271) on .todo-list li .toggle >> nth=0
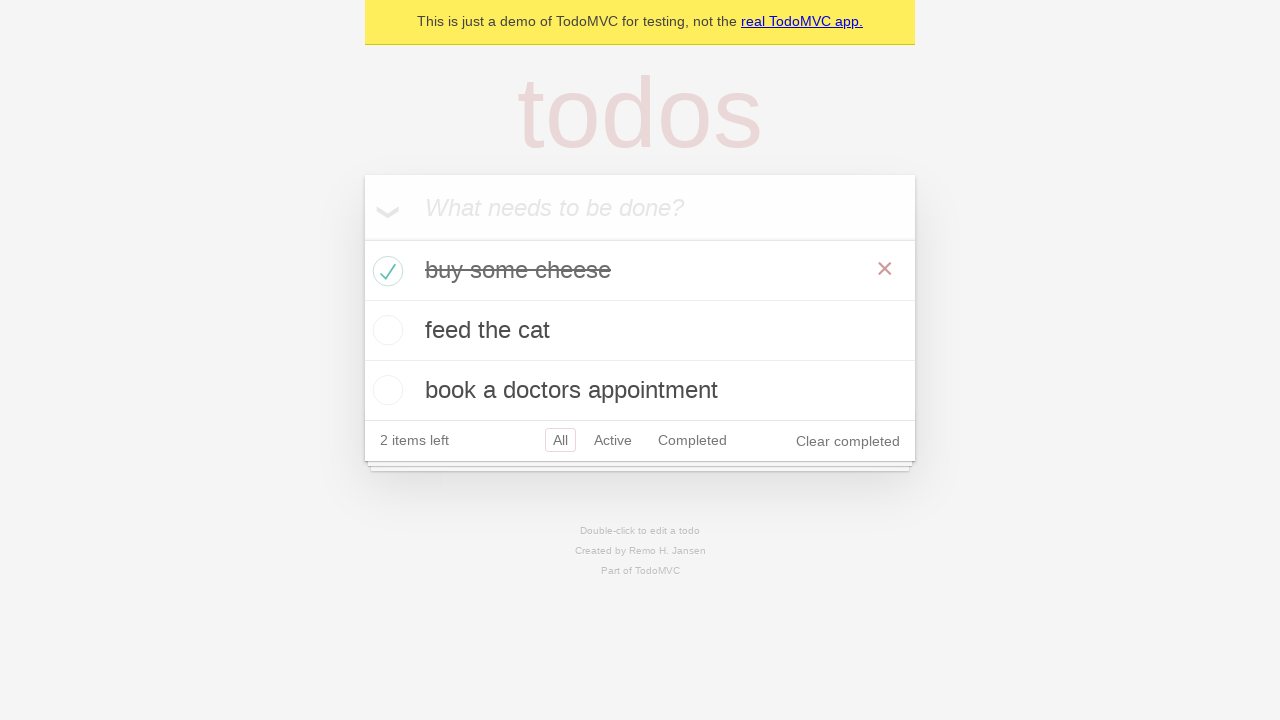

Clicked Clear completed button at (848, 441) on internal:role=button[name="Clear completed"i]
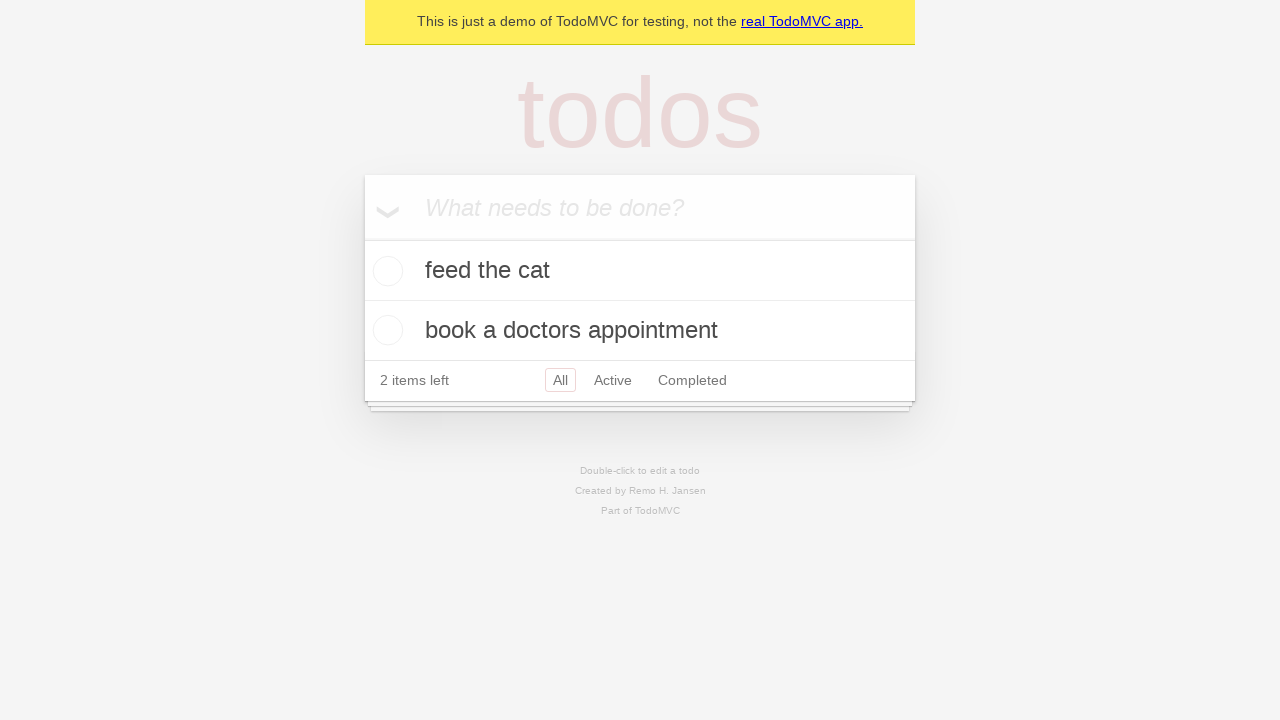

Verified that Clear completed button is now hidden
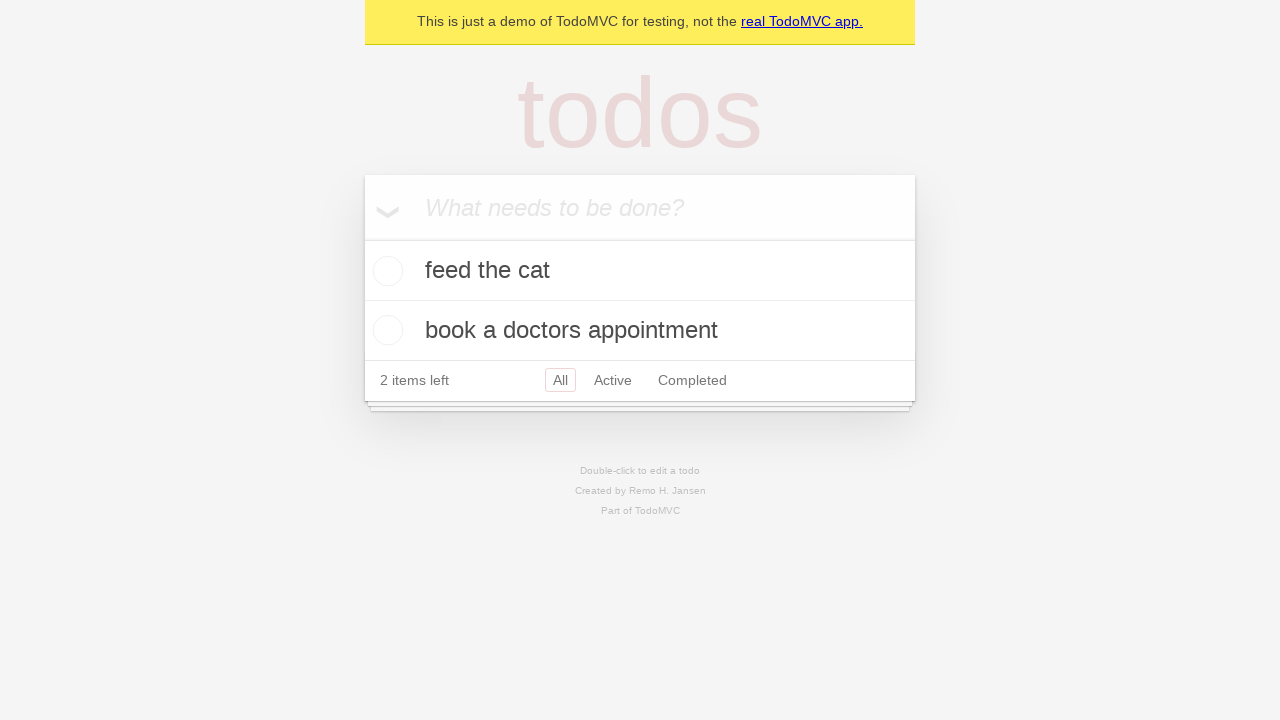

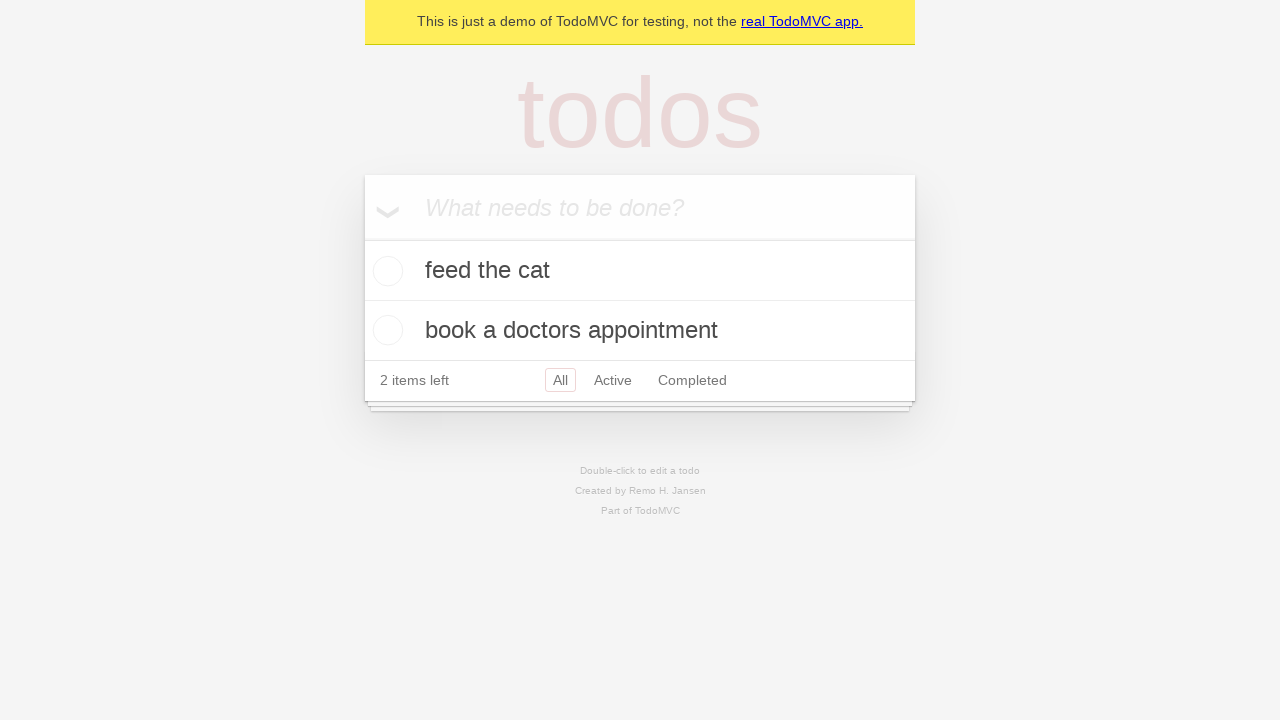